Navigates to Form Authentication page and verifies the h2 heading text

Starting URL: https://the-internet.herokuapp.com/

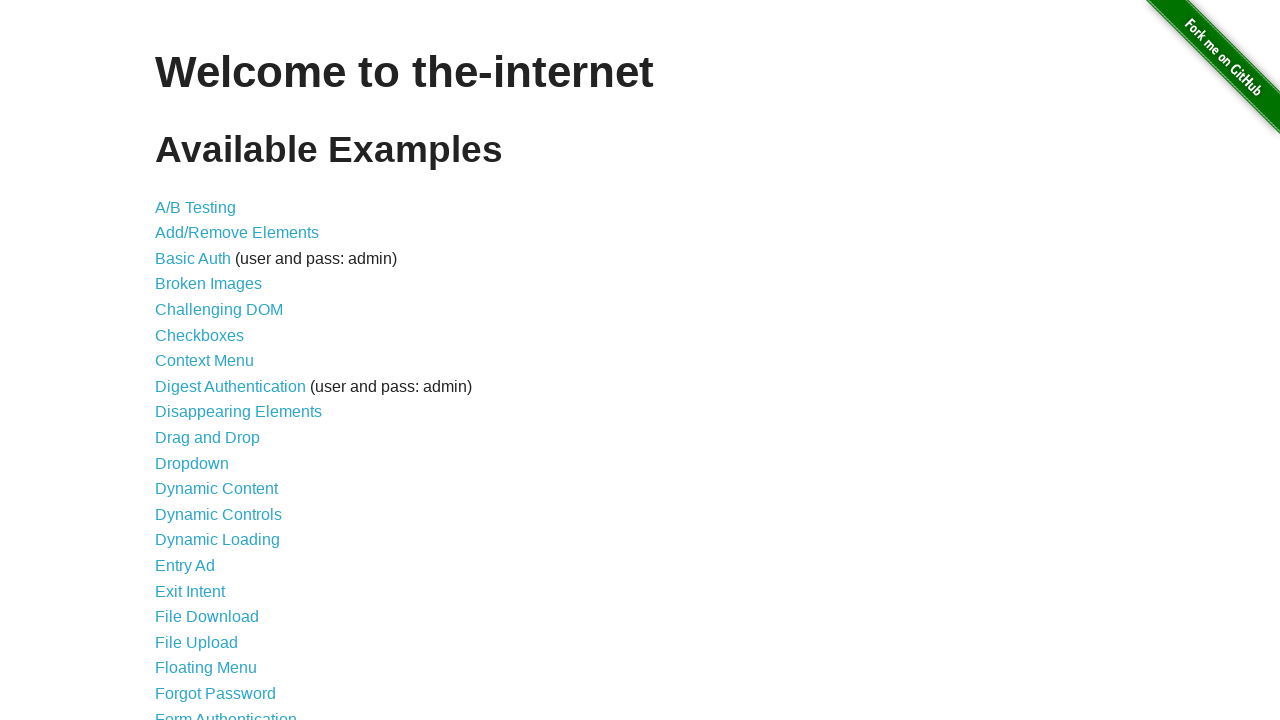

Clicked on Form Authentication link at (226, 712) on a[href='/login']
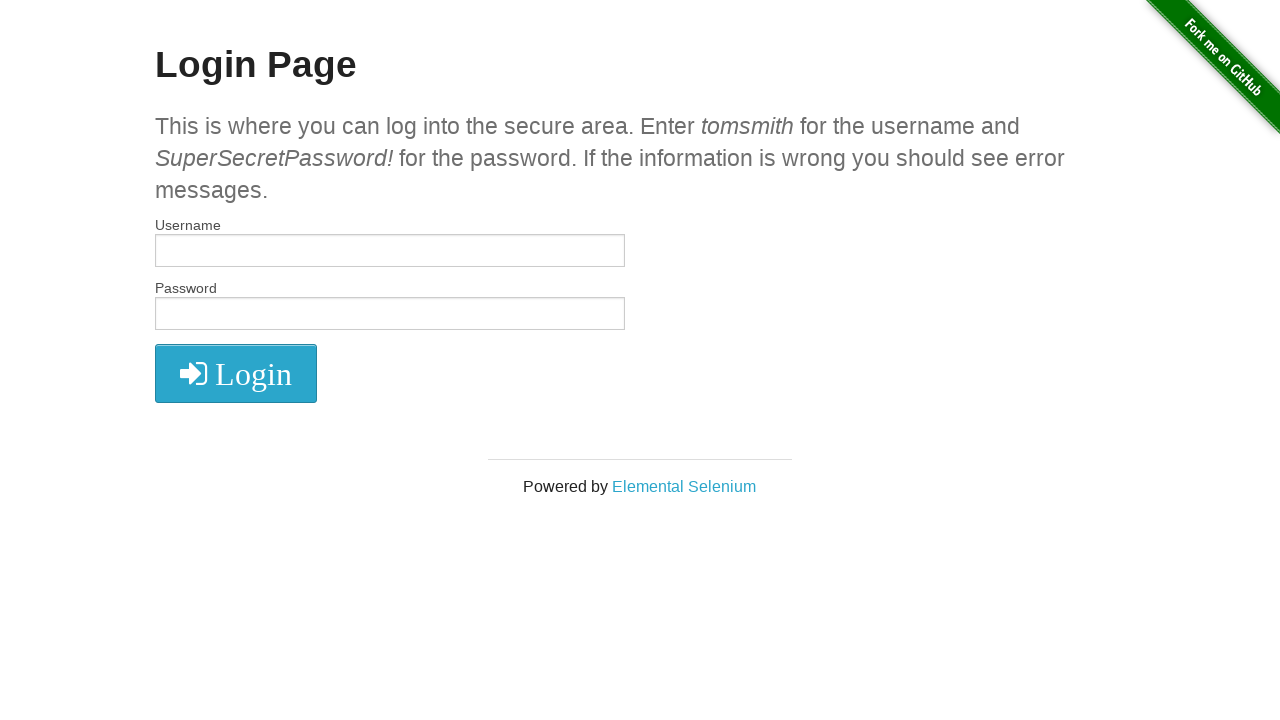

Located h2 heading element
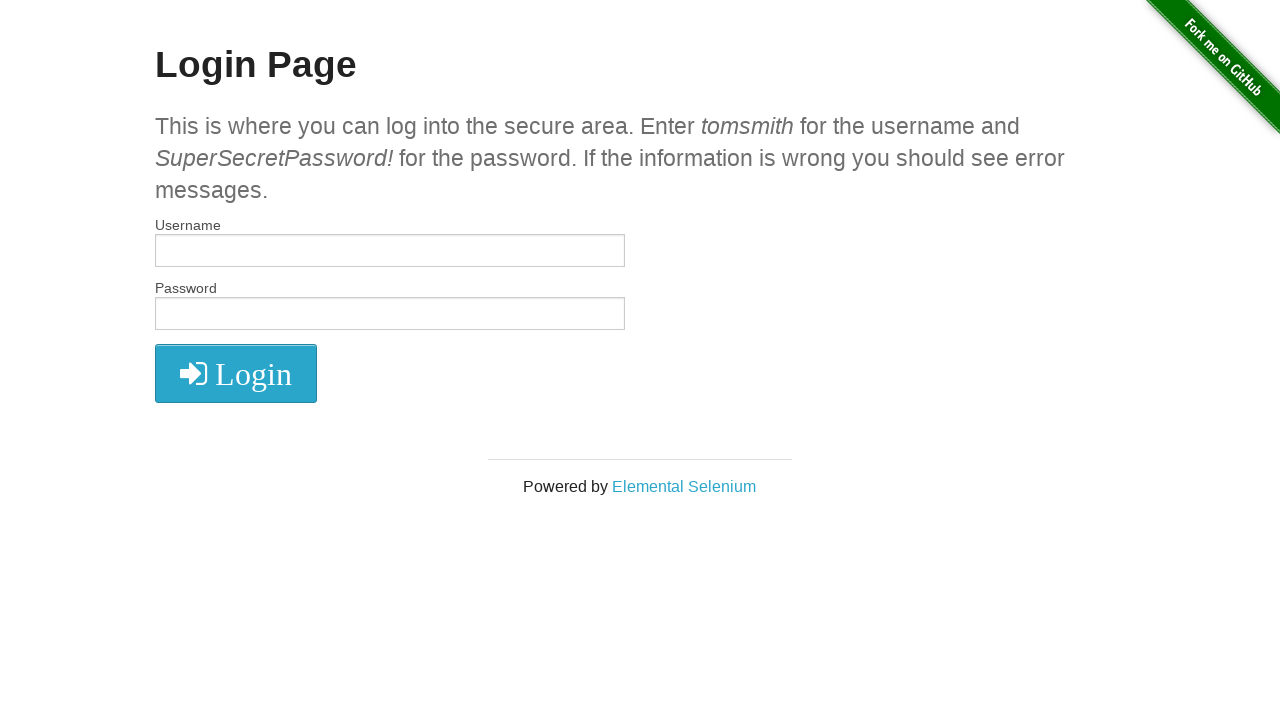

Verified h2 heading text is 'Login Page'
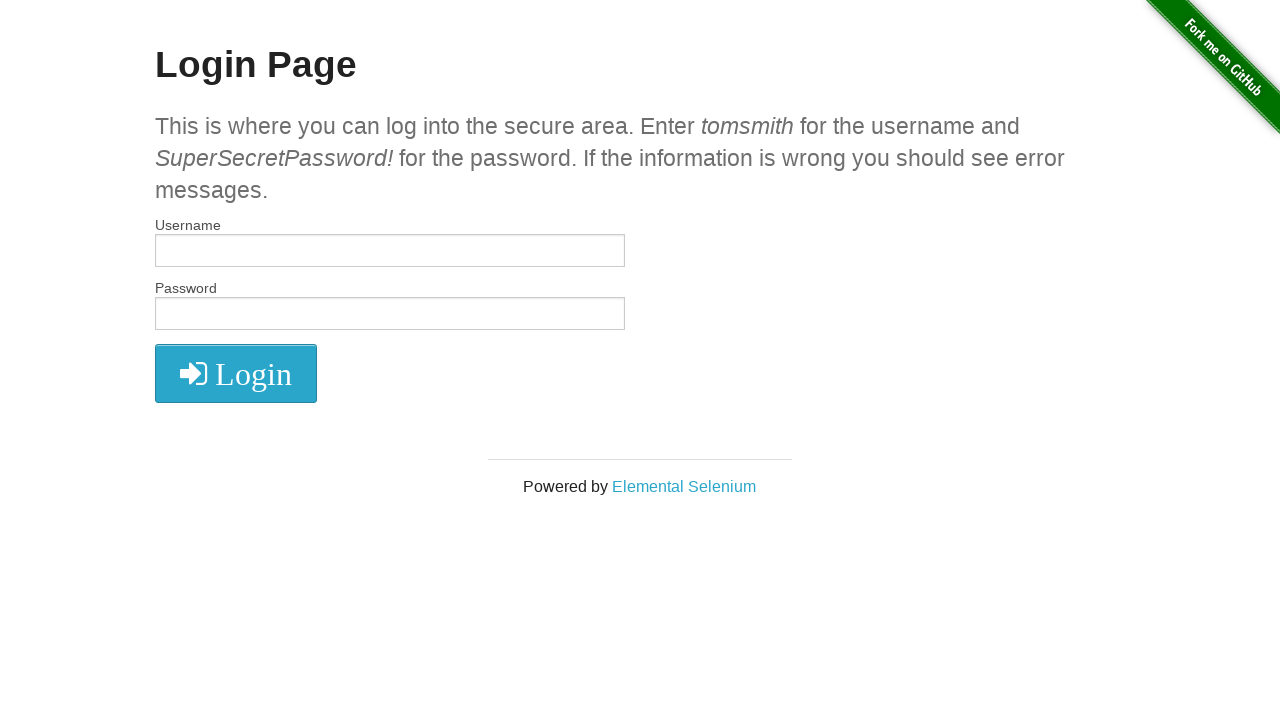

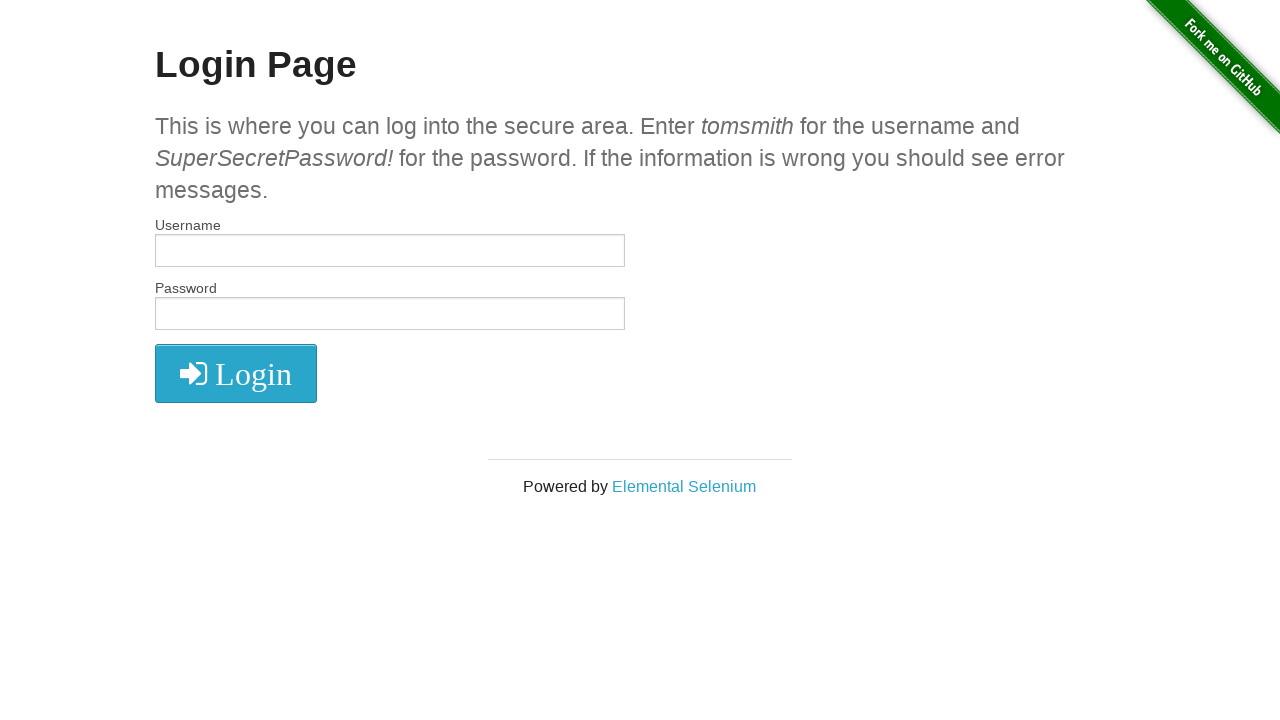